Tests the job search functionality on Adidas careers website by entering a position keyword and location, clicking the Find Jobs button, and verifying search results are displayed.

Starting URL: https://careers.adidas-group.com/

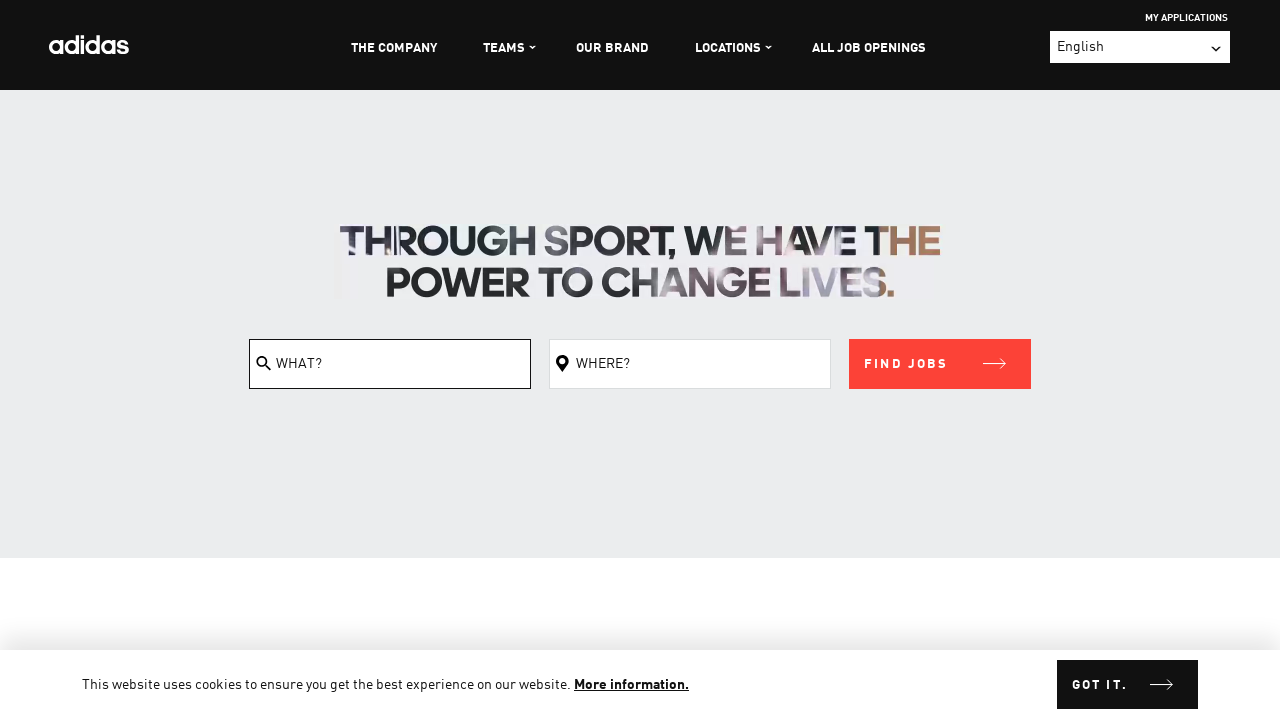

Filled position search field with 'Software Engineer' on #filterKeyword
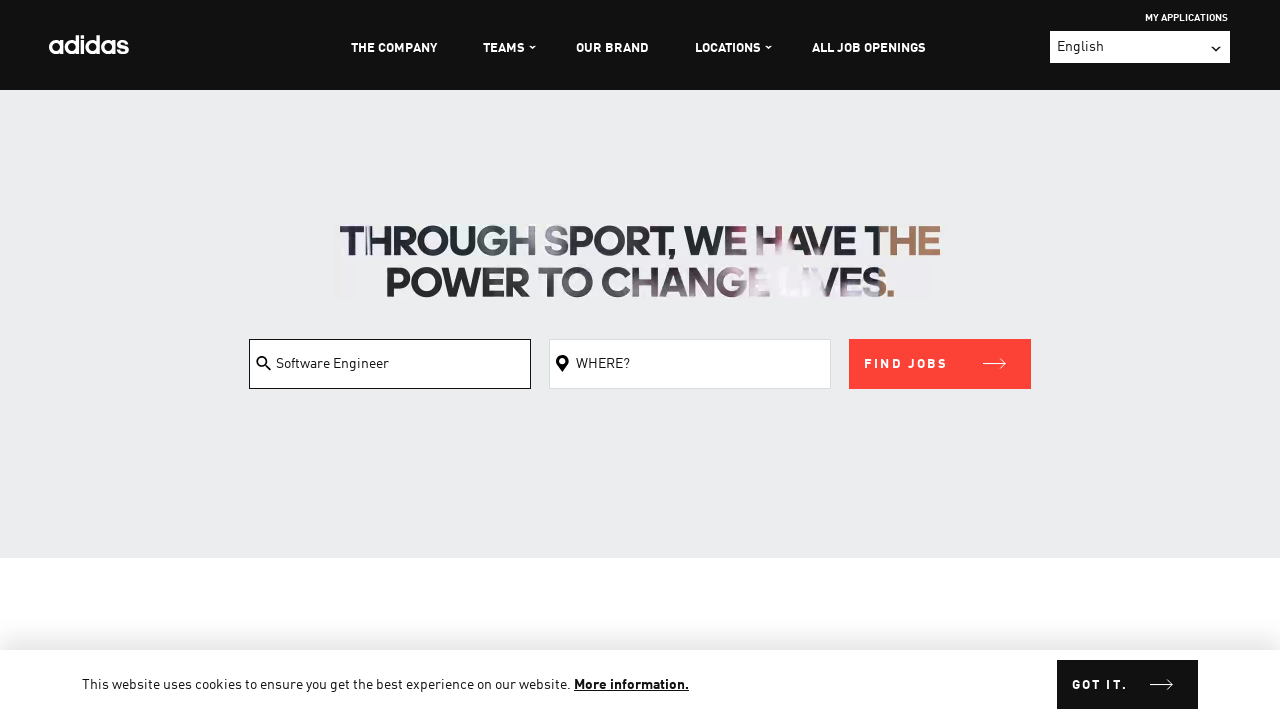

Filled location search field with 'Amsterdam' on #filterLocation
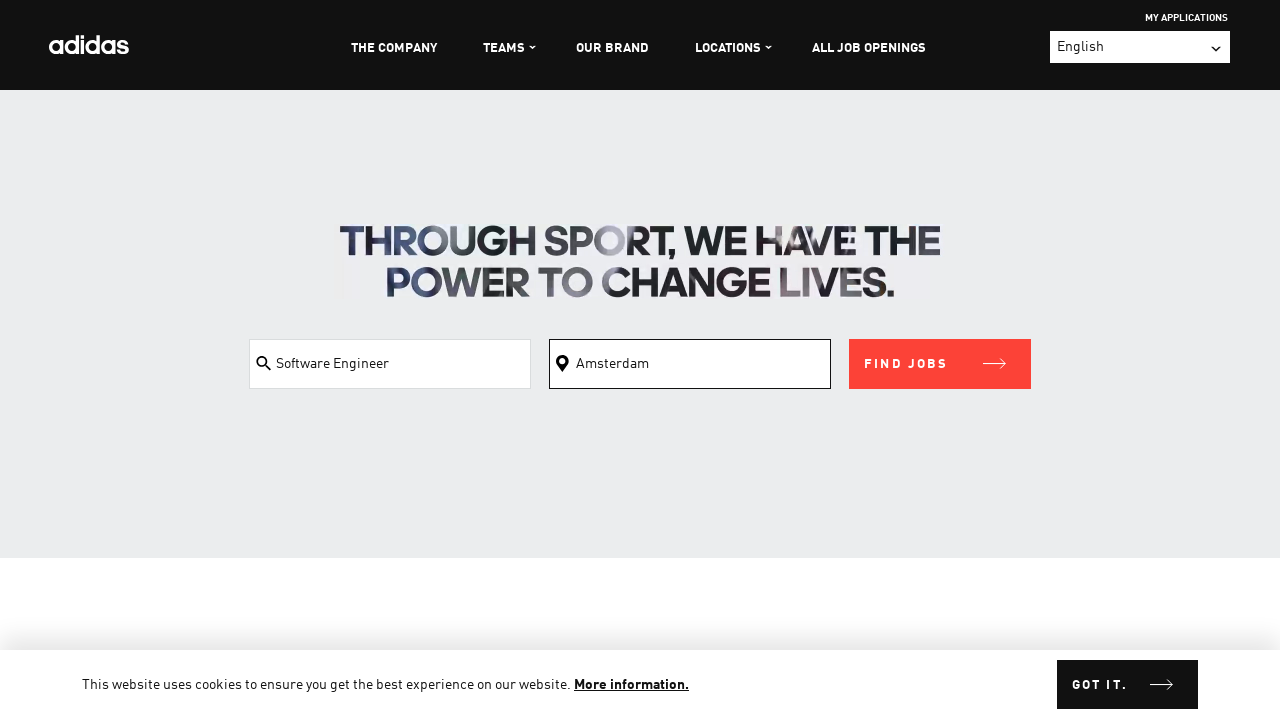

Clicked Find Jobs button to search for positions at (940, 364) on button[class$='submit']
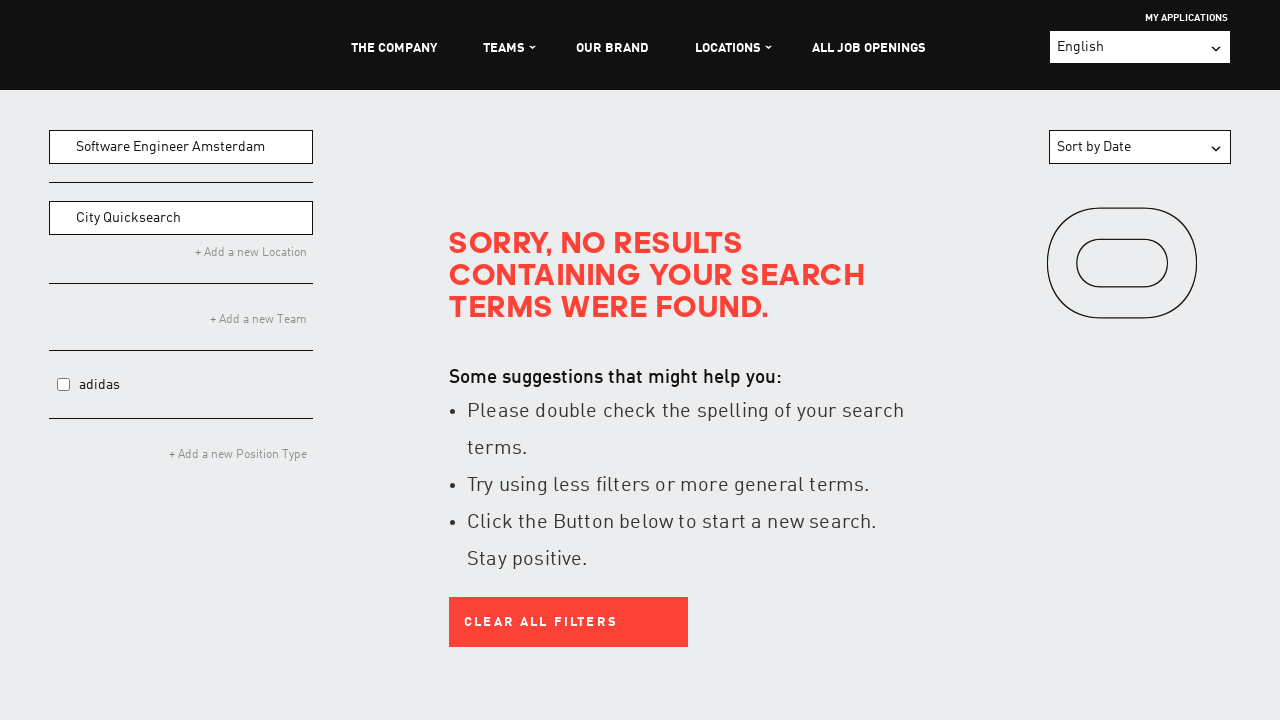

Search results loaded and displayed
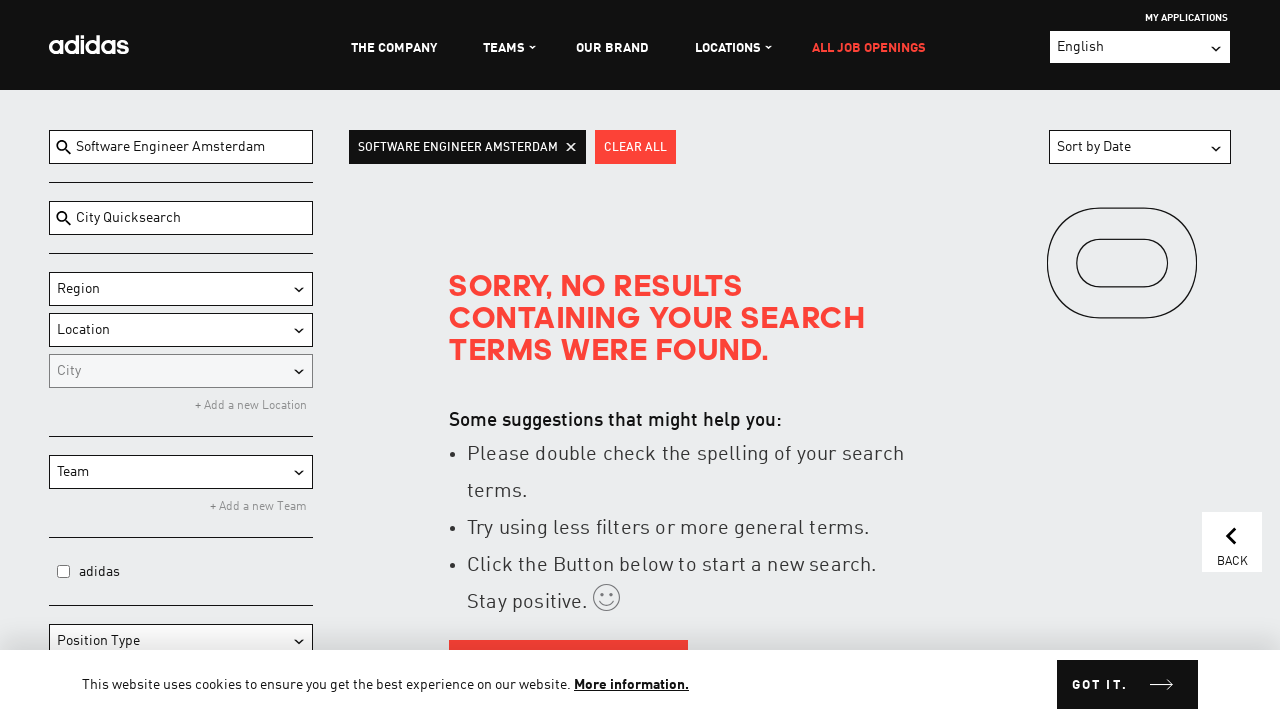

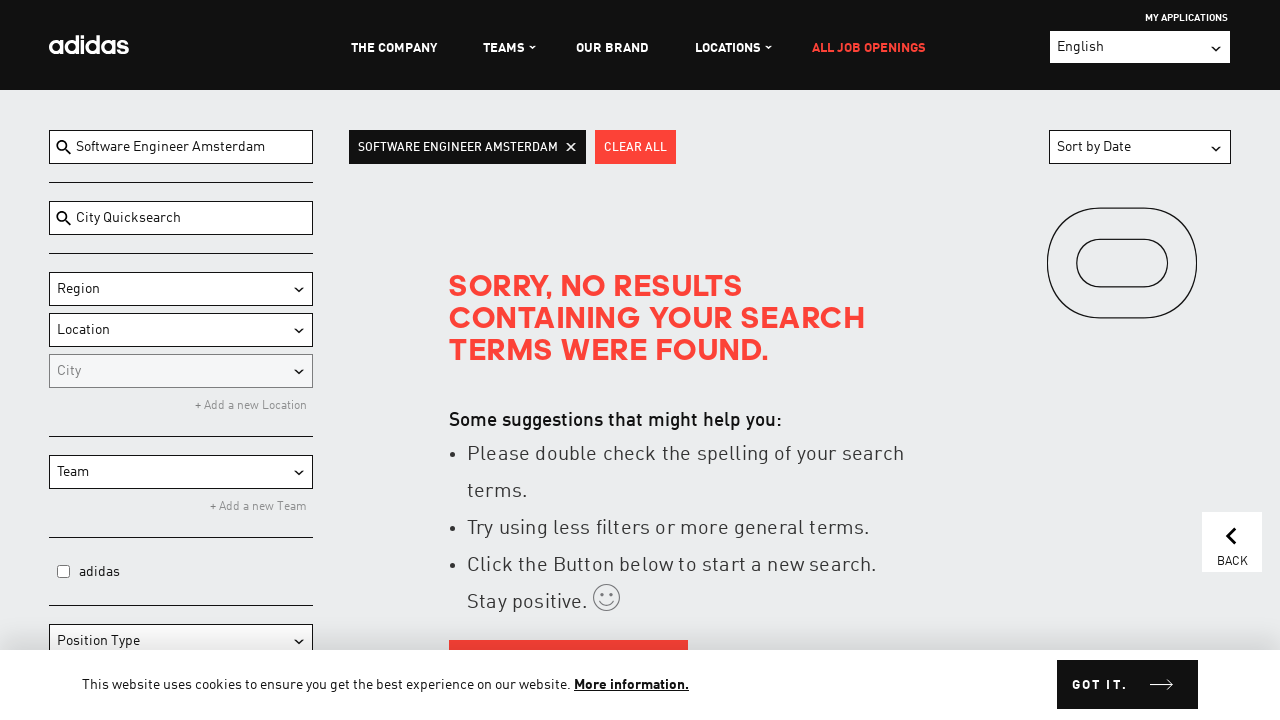